Tests form interaction on Formy project by selecting options from a dropdown menu using different selection methods and filling in the first name field

Starting URL: https://formy-project.herokuapp.com/form

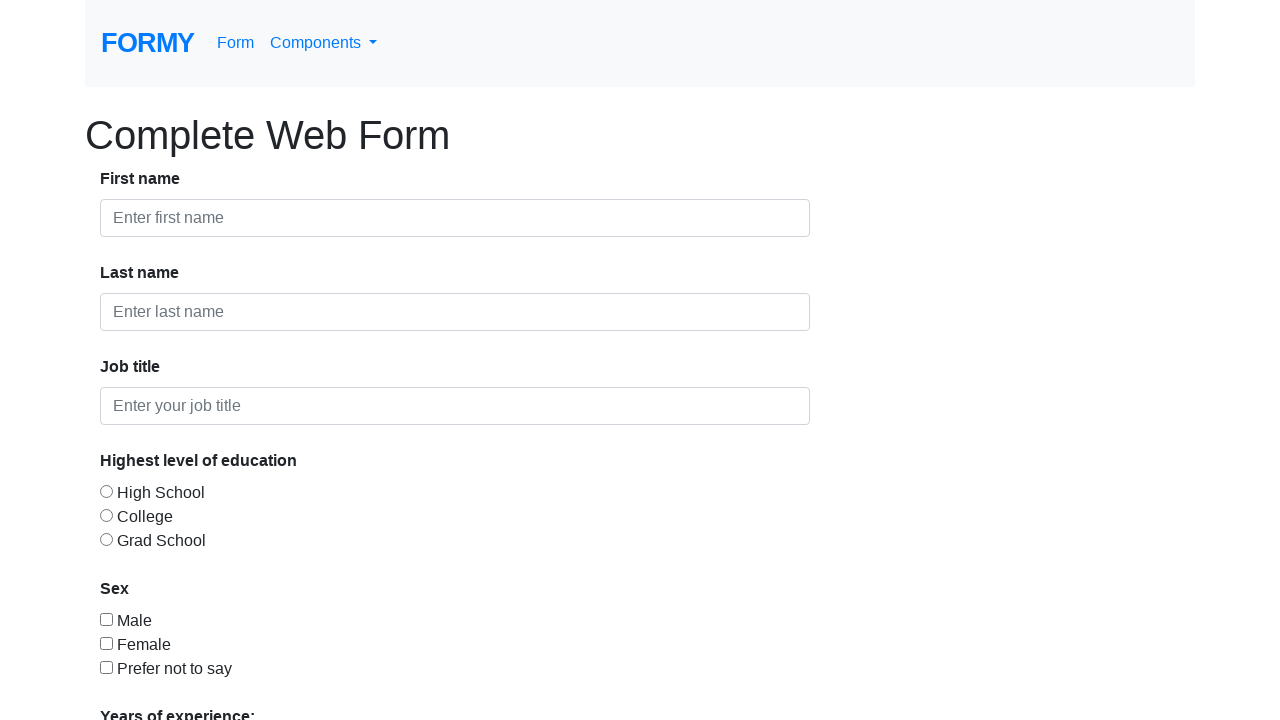

Clicked on the select menu dropdown at (270, 519) on select#select-menu
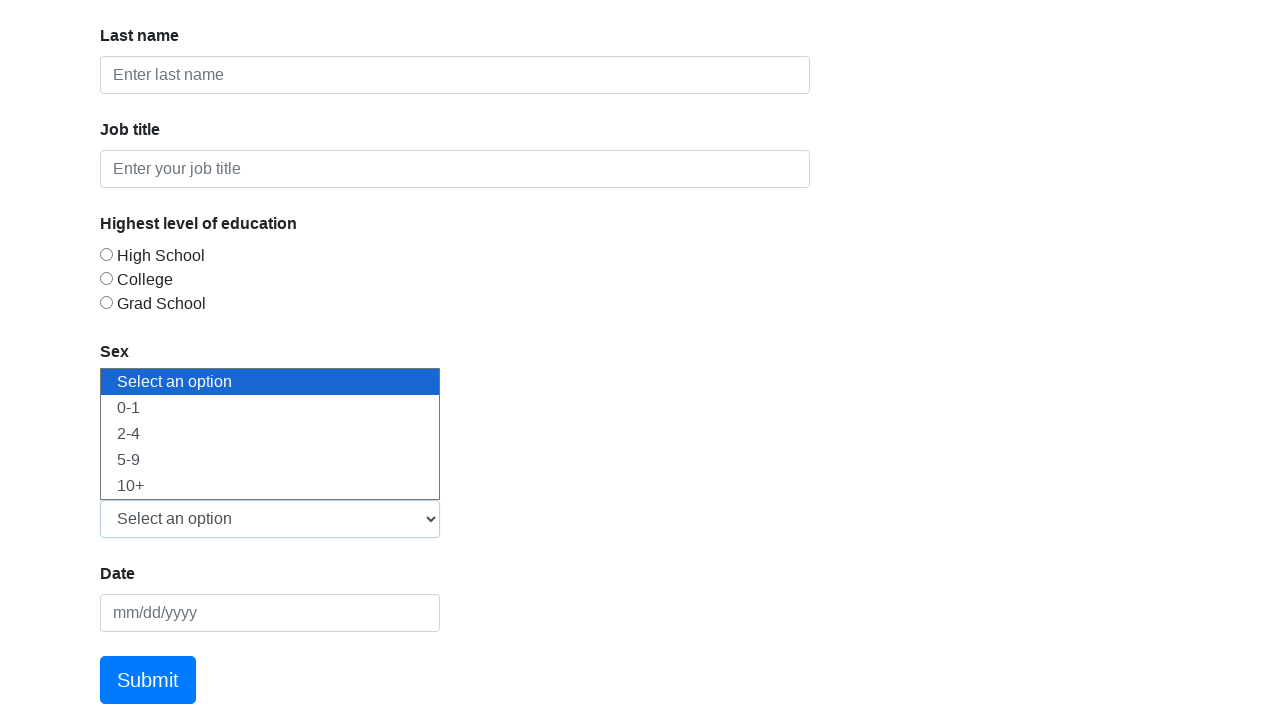

Selected option with value '2' from dropdown on select#select-menu
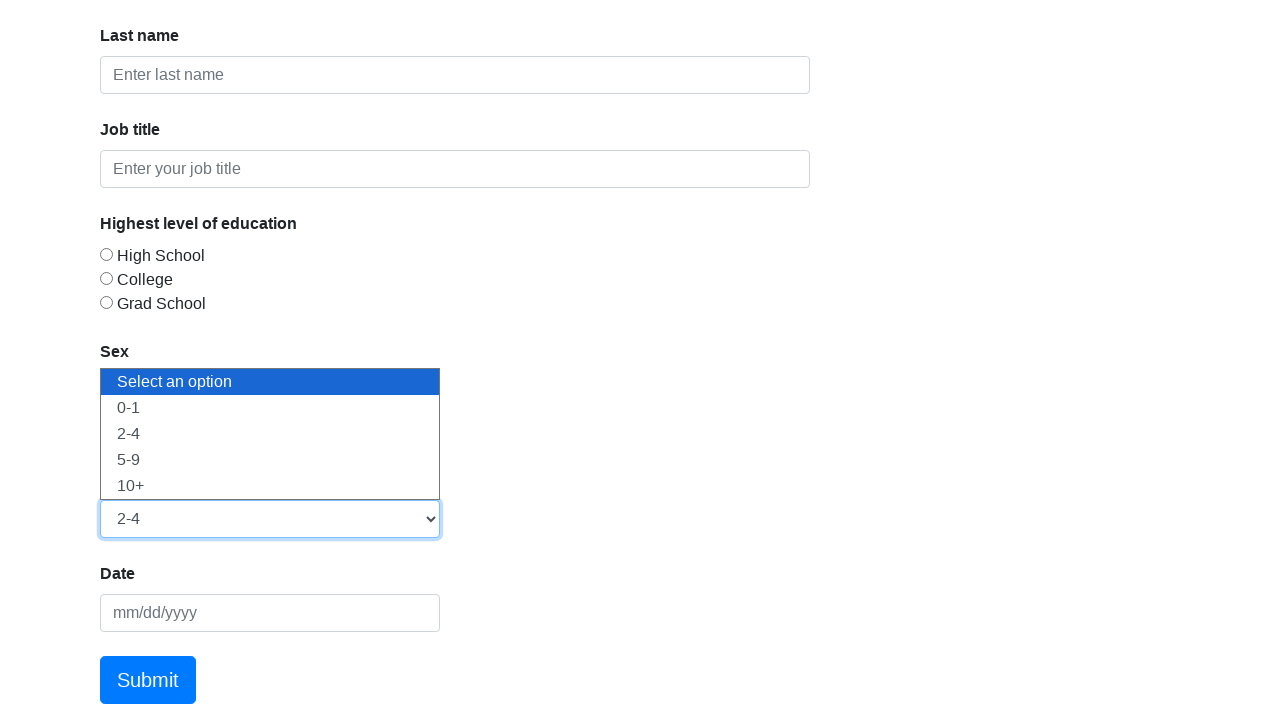

Selected option by index 1 (second option) from dropdown on select#select-menu
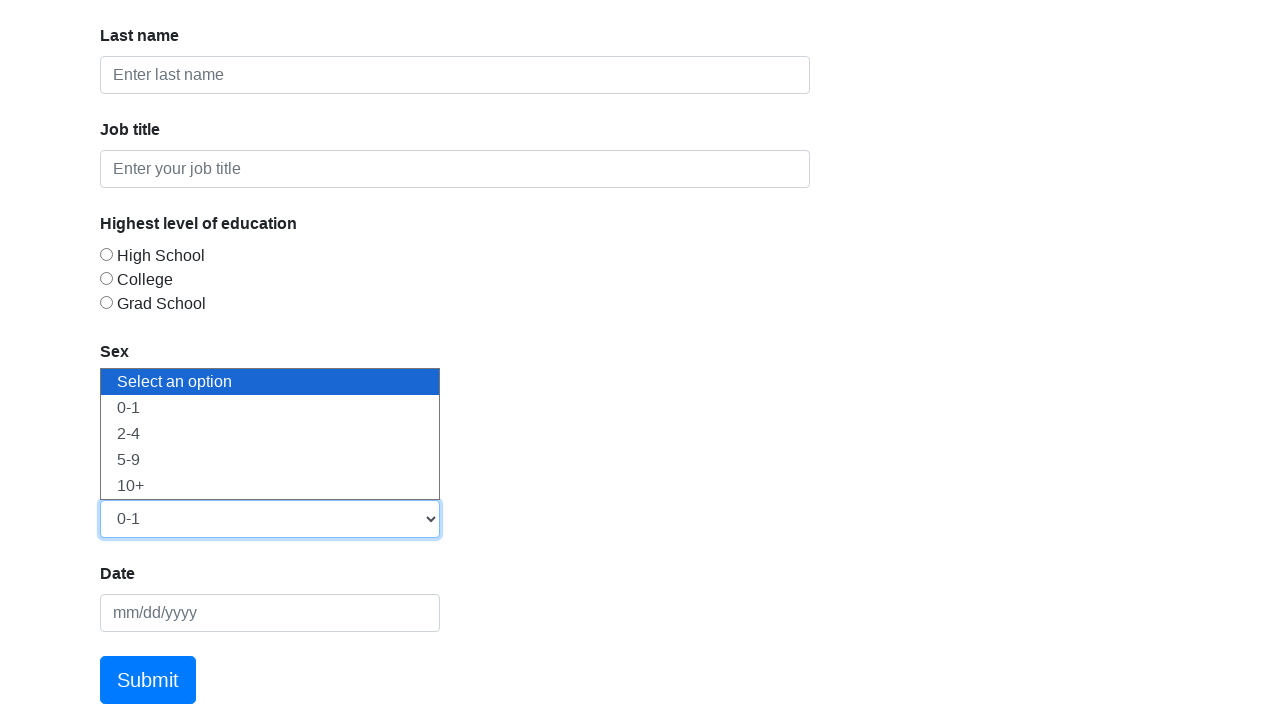

Selected option with value '3' from dropdown on select#select-menu
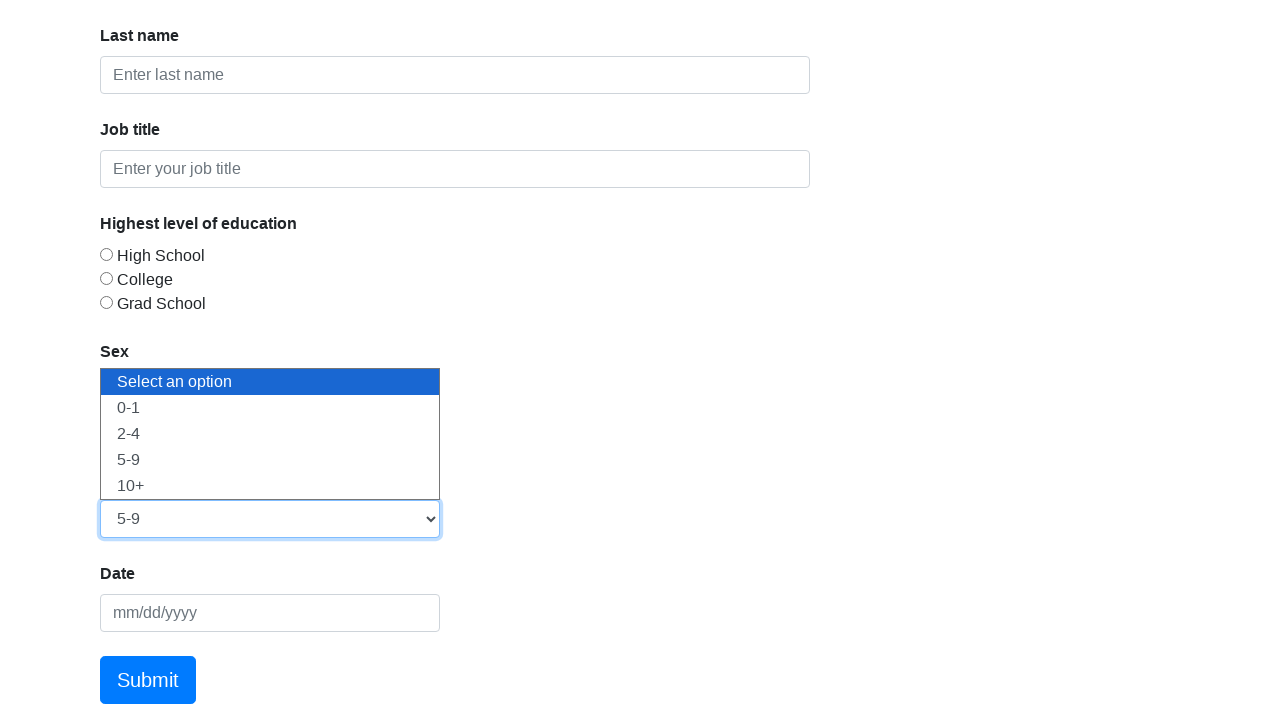

Selected option with visible text '10+' from dropdown on select#select-menu
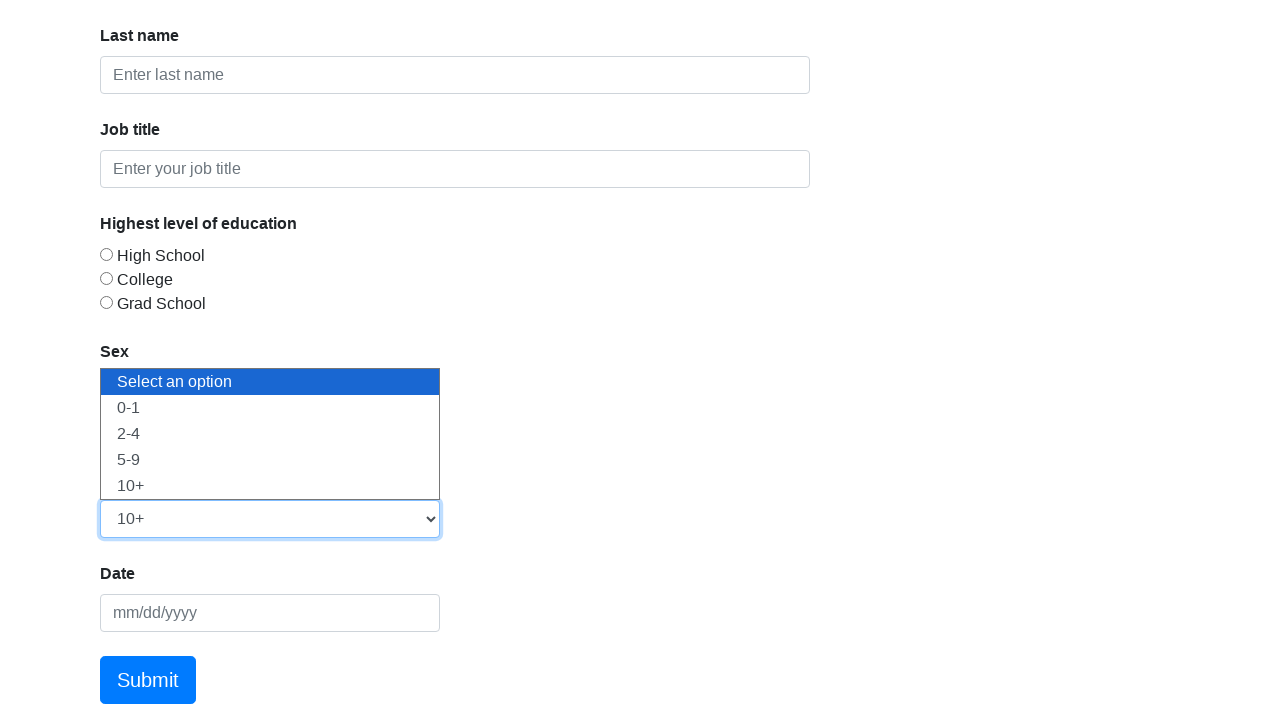

Filled first name field with 'Ionela' on input#first-name
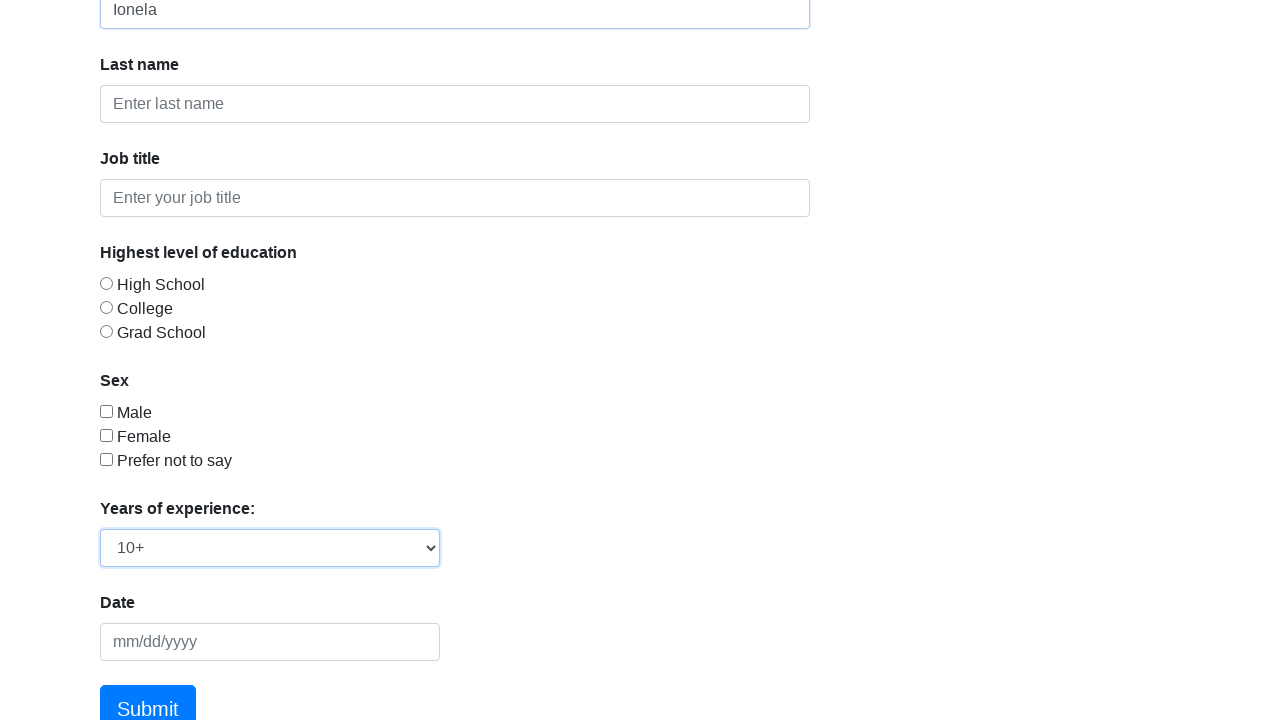

Filled first name field with 'Ionela' again on input#first-name
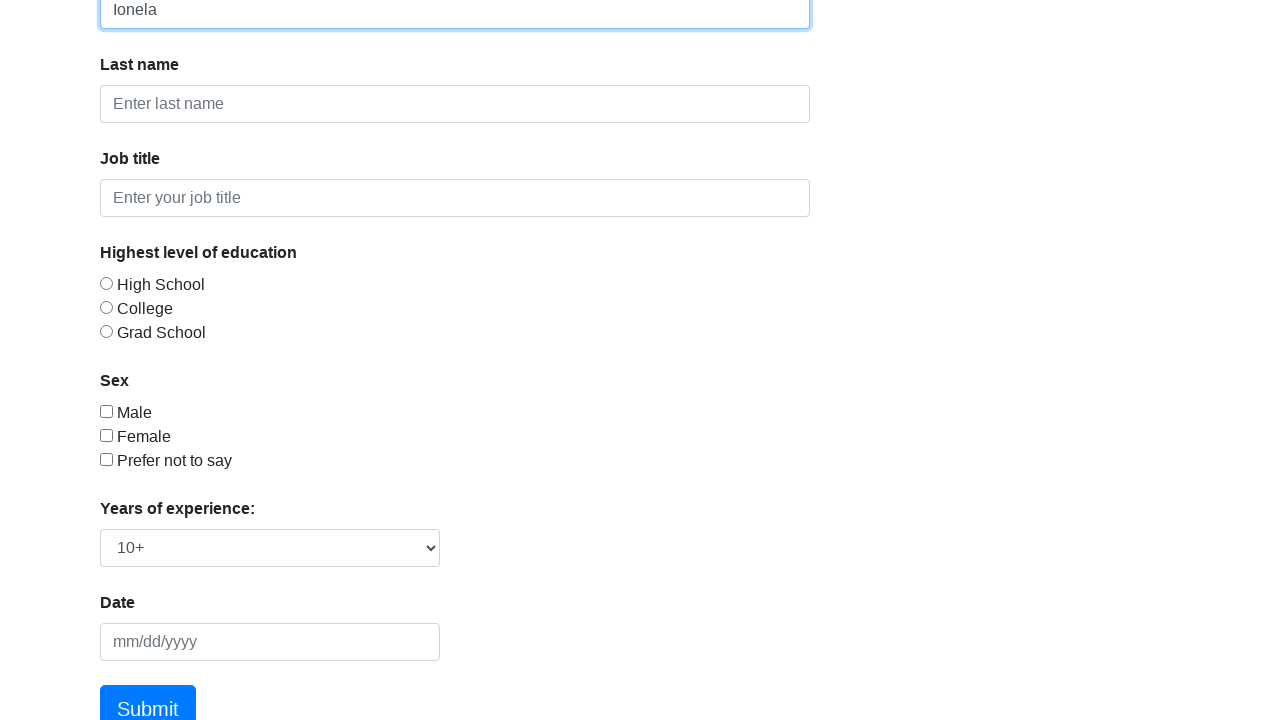

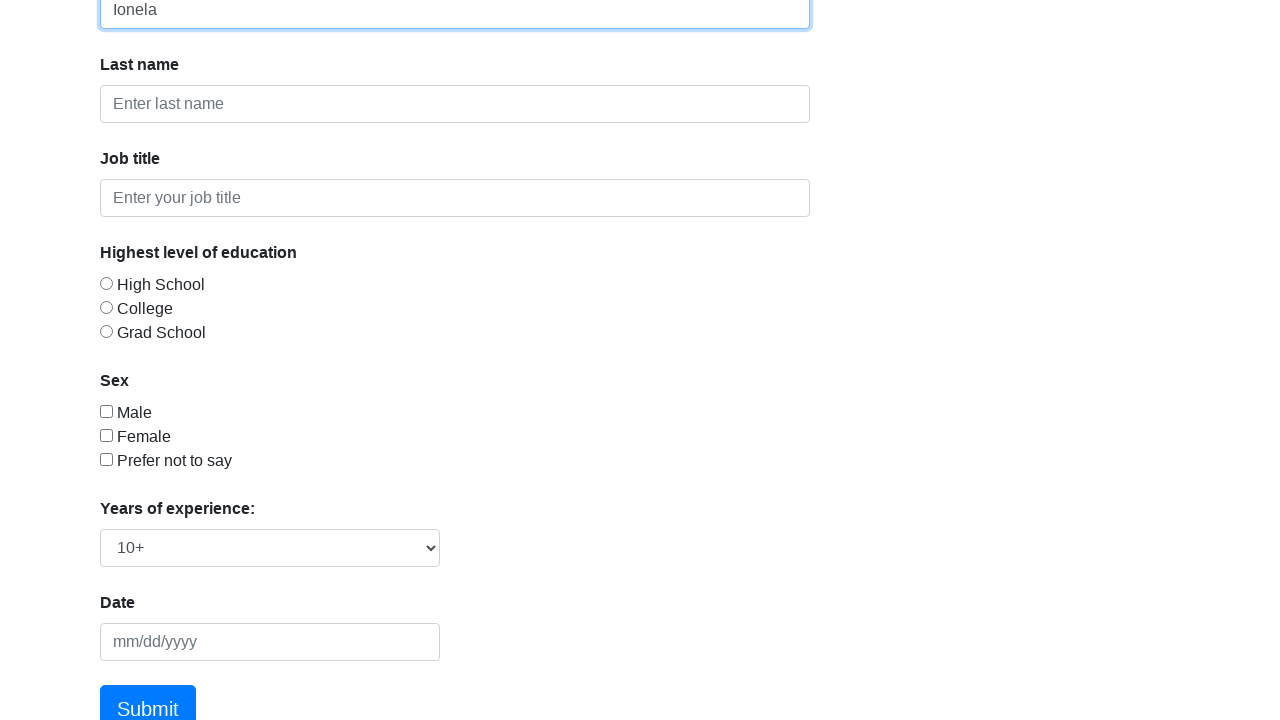